Tests readonly input shows expected placeholder text

Starting URL: https://bonigarcia.dev/selenium-webdriver-java/web-form.html

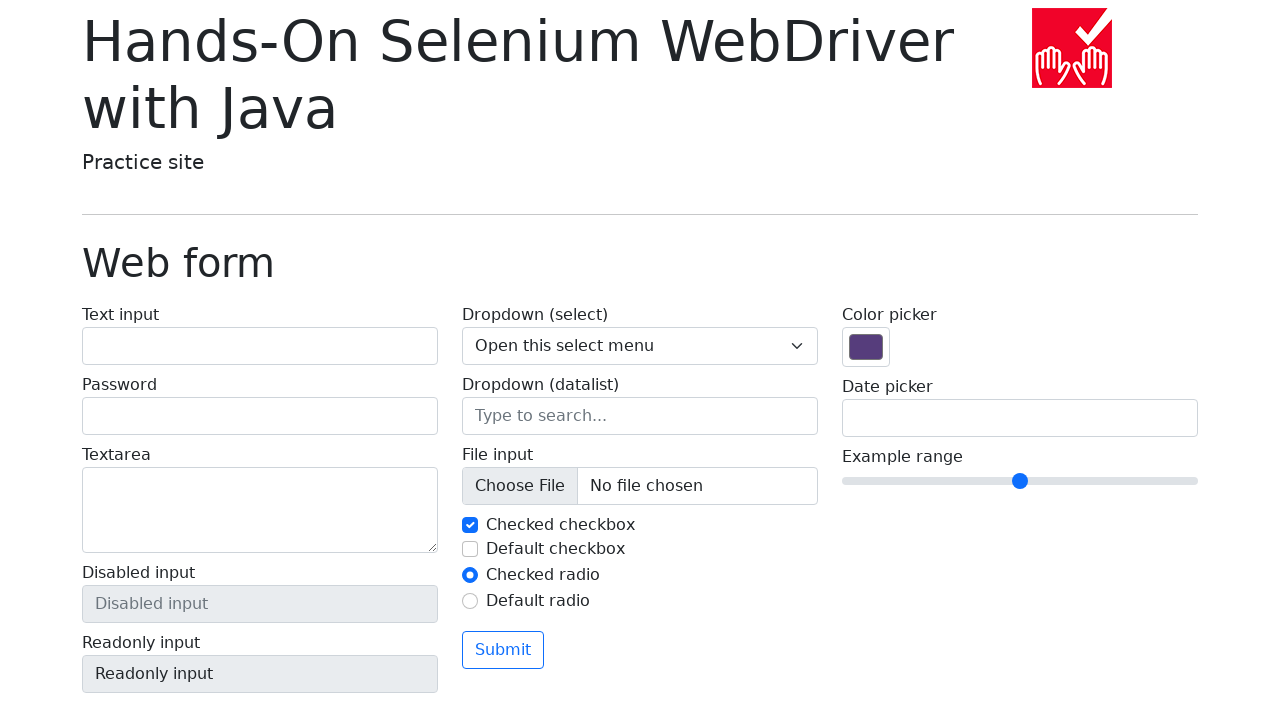

Located readonly input element
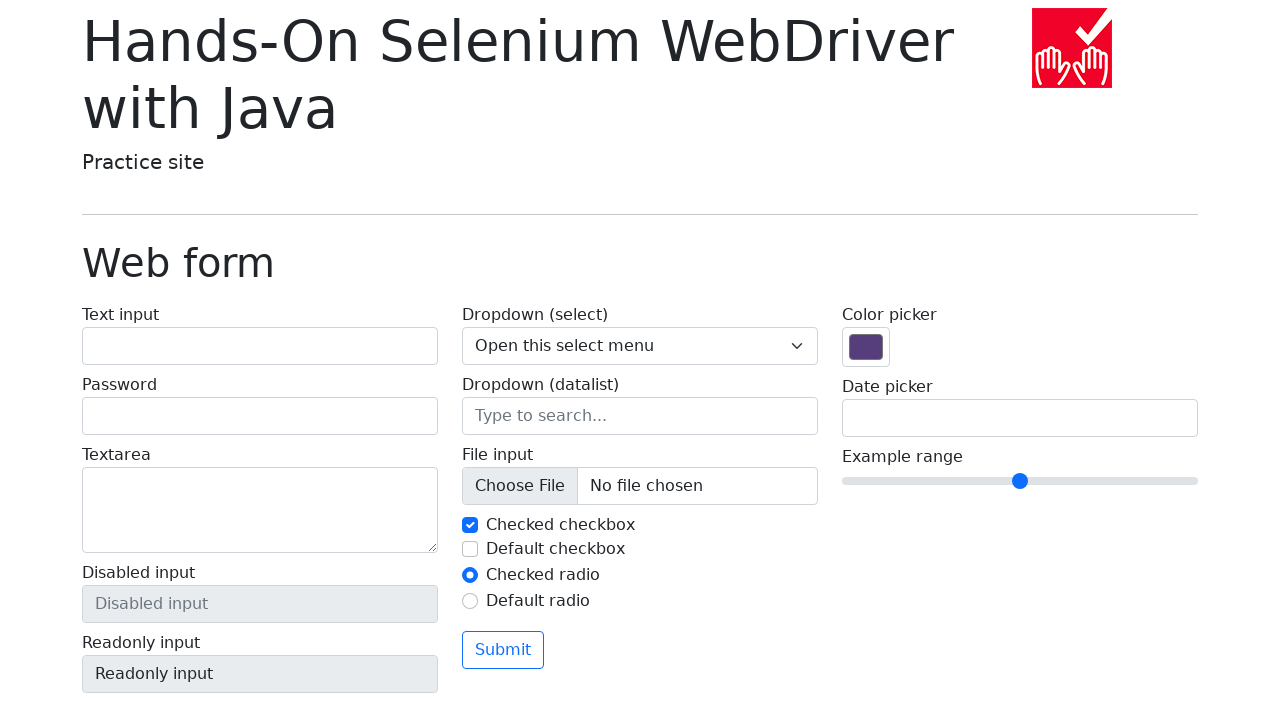

Clicked readonly input element at (260, 674) on input[name='my-readonly']
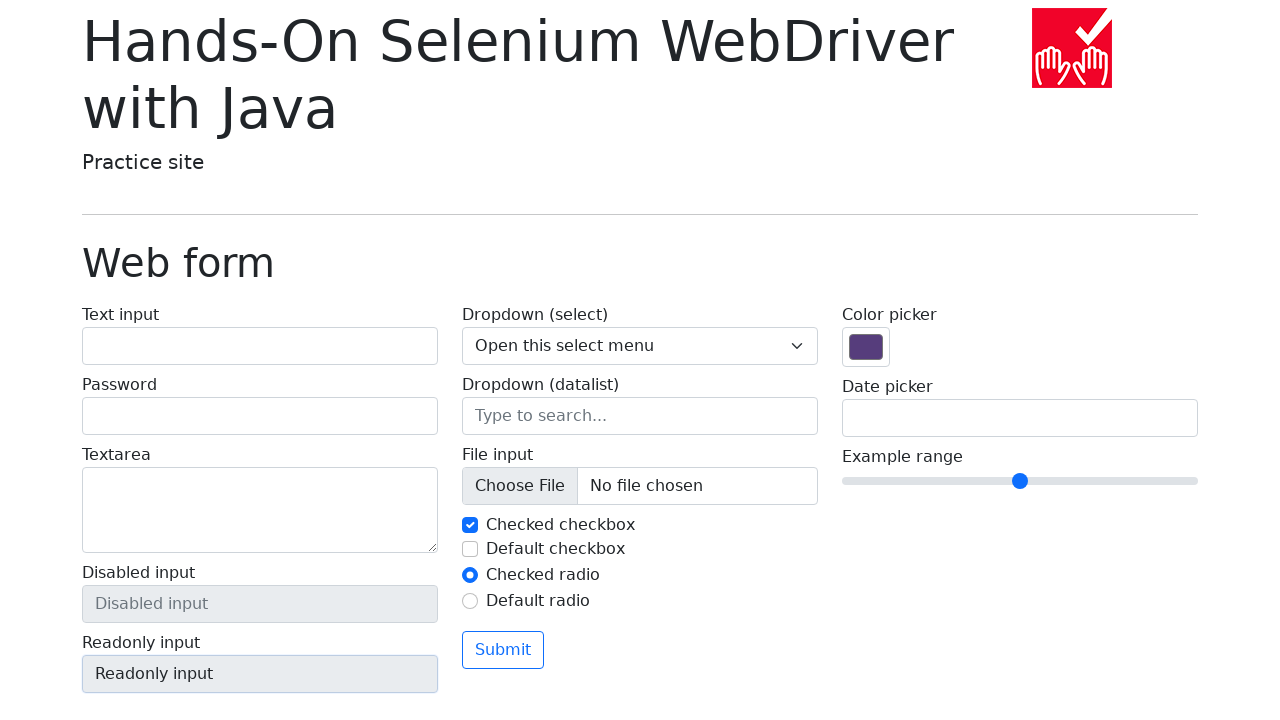

Verified readonly input has expected value 'Readonly input'
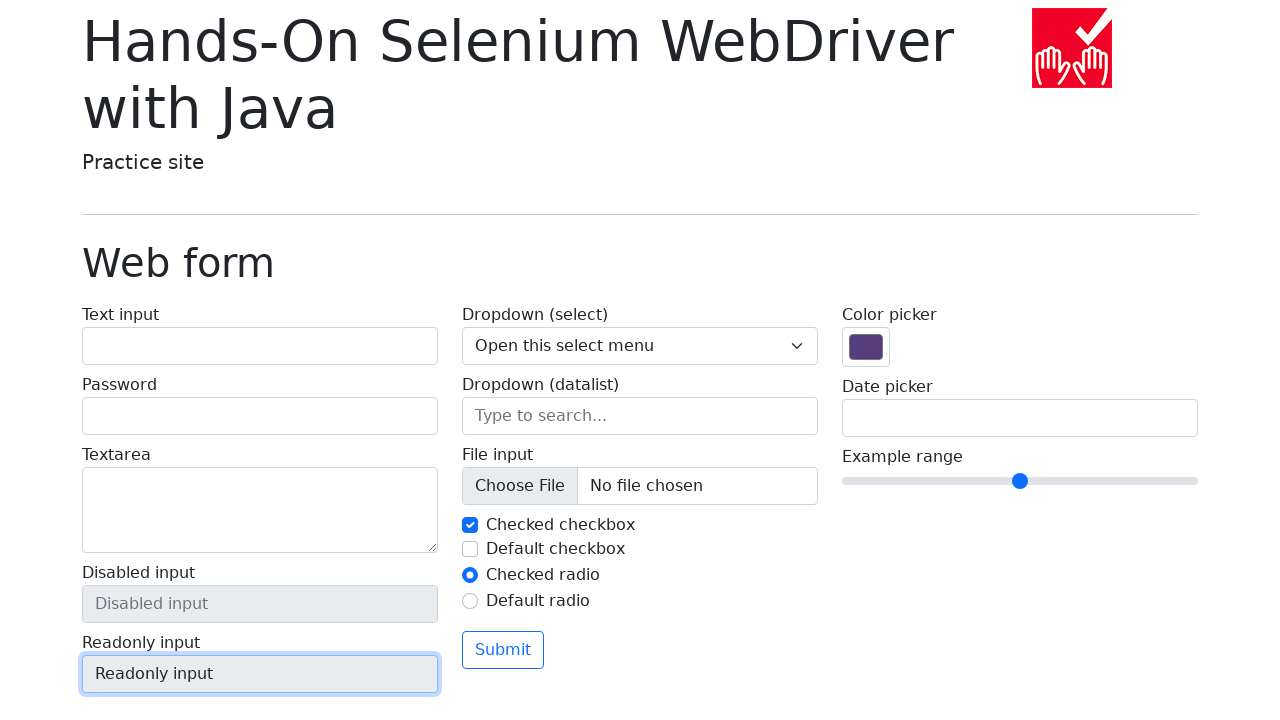

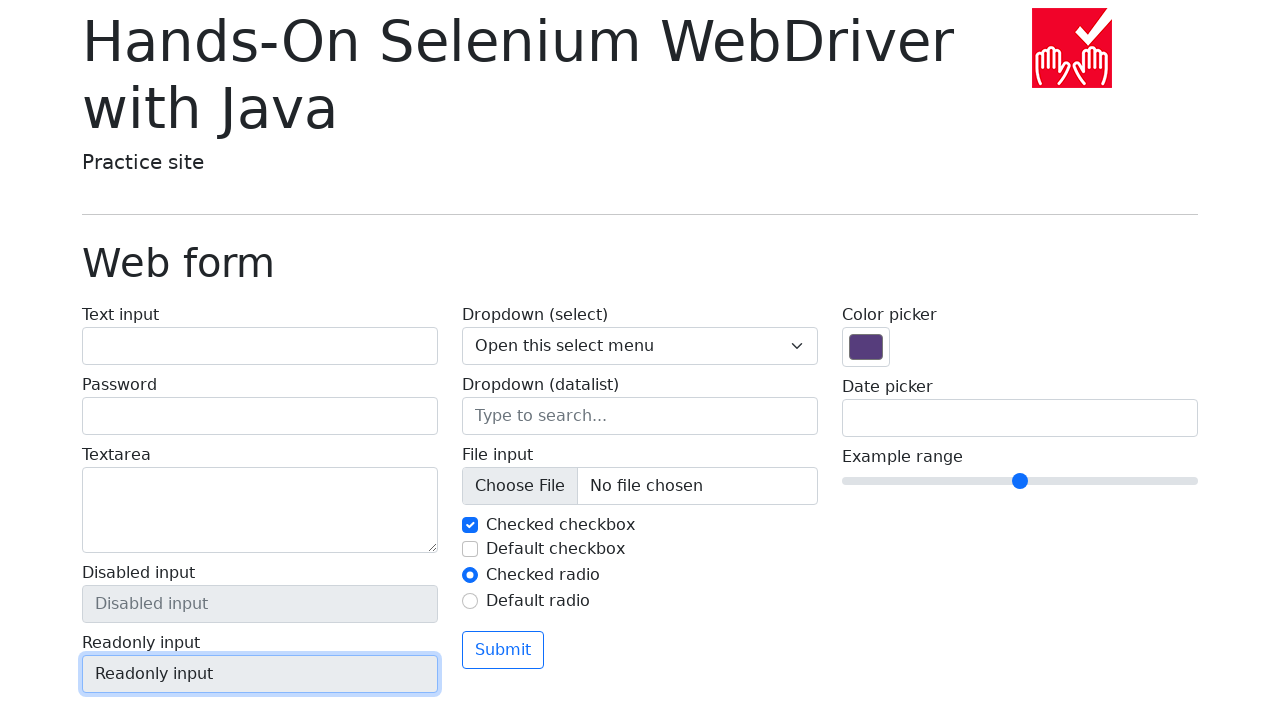